Tests dynamic controls functionality by clicking on the Dynamic Controls link, enabling a text input field, and entering text to verify it works correctly

Starting URL: https://the-internet.herokuapp.com/

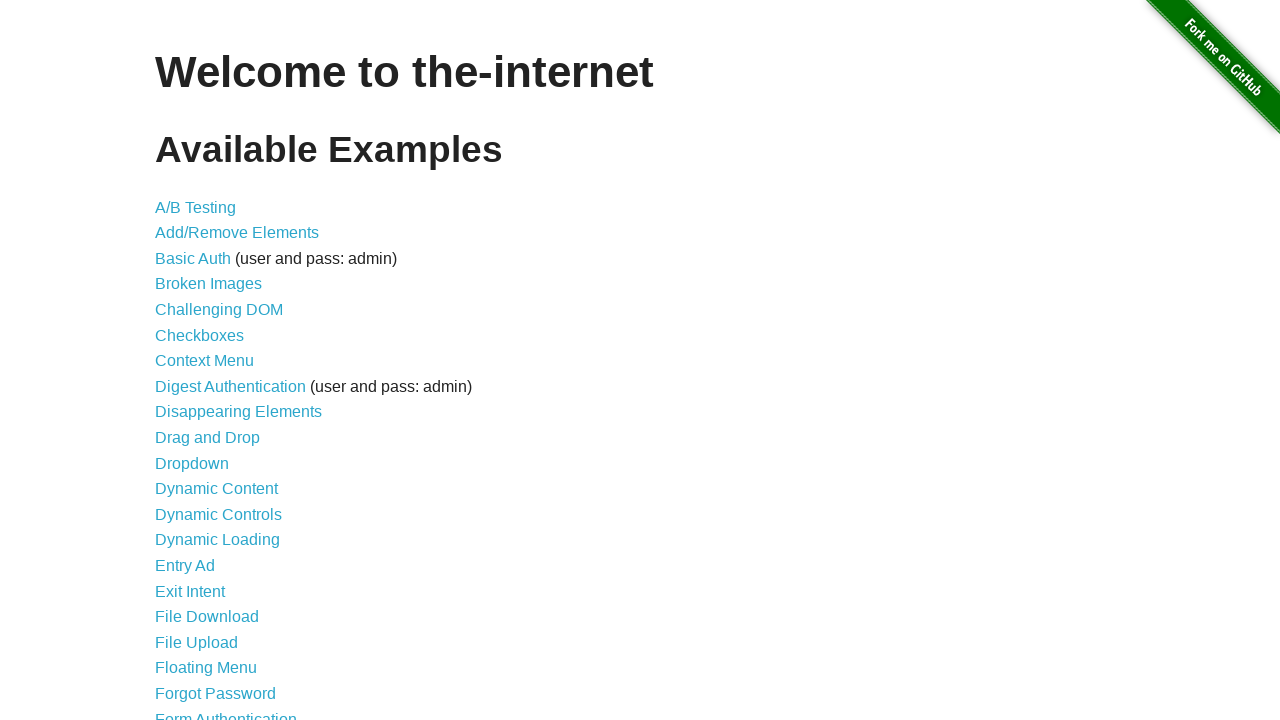

Clicked on Dynamic Controls link at (218, 514) on text=Dynamic Controls
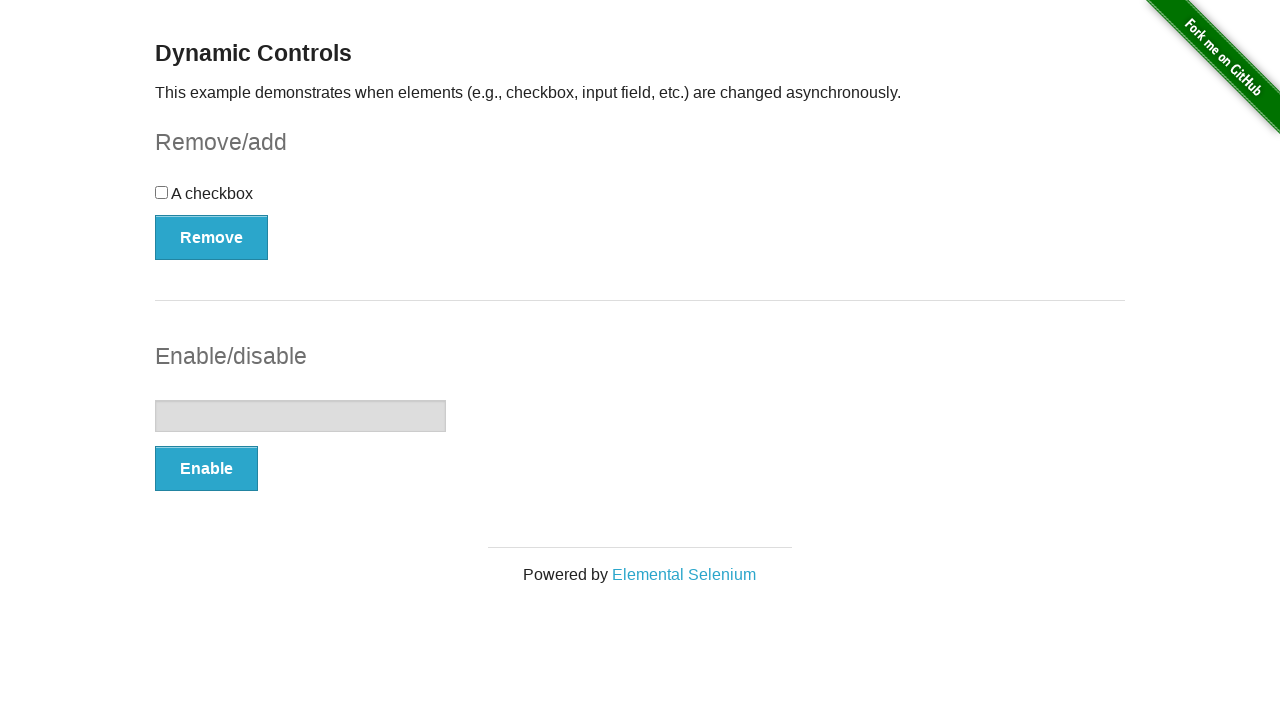

Clicked the enable button to enable text input field at (206, 469) on (//button[@type='button'])[2]
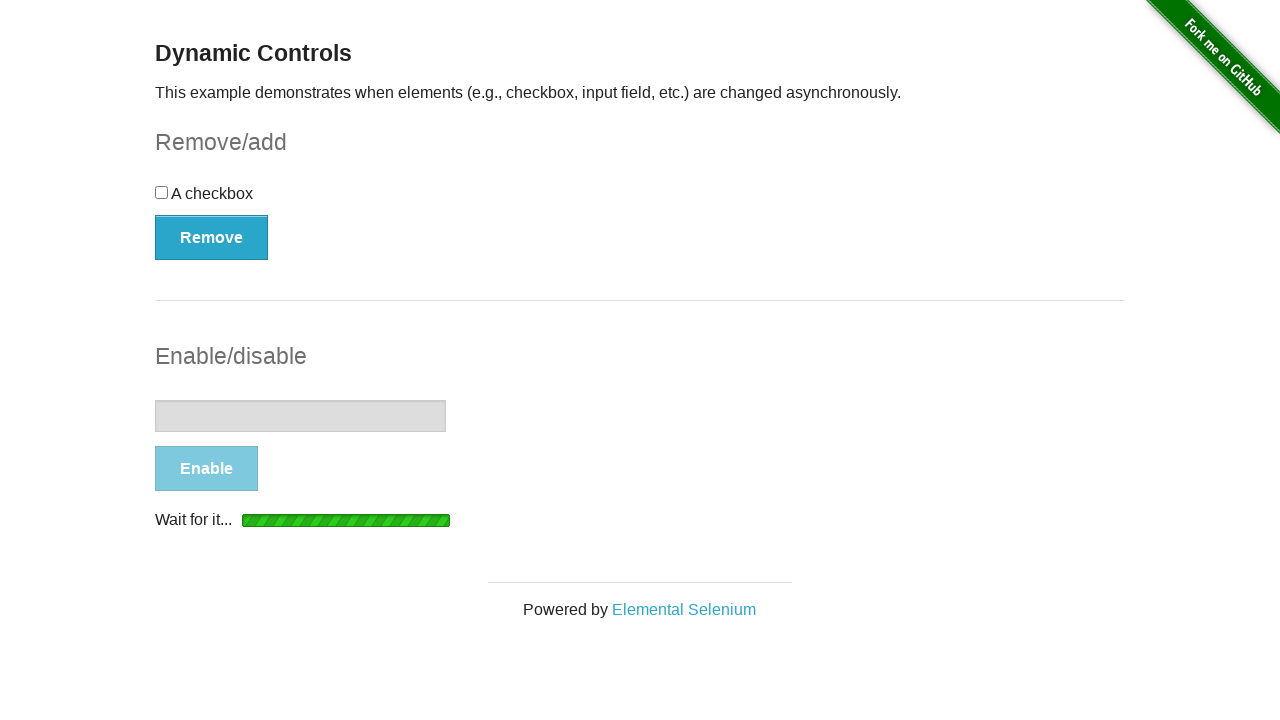

Text input field became enabled
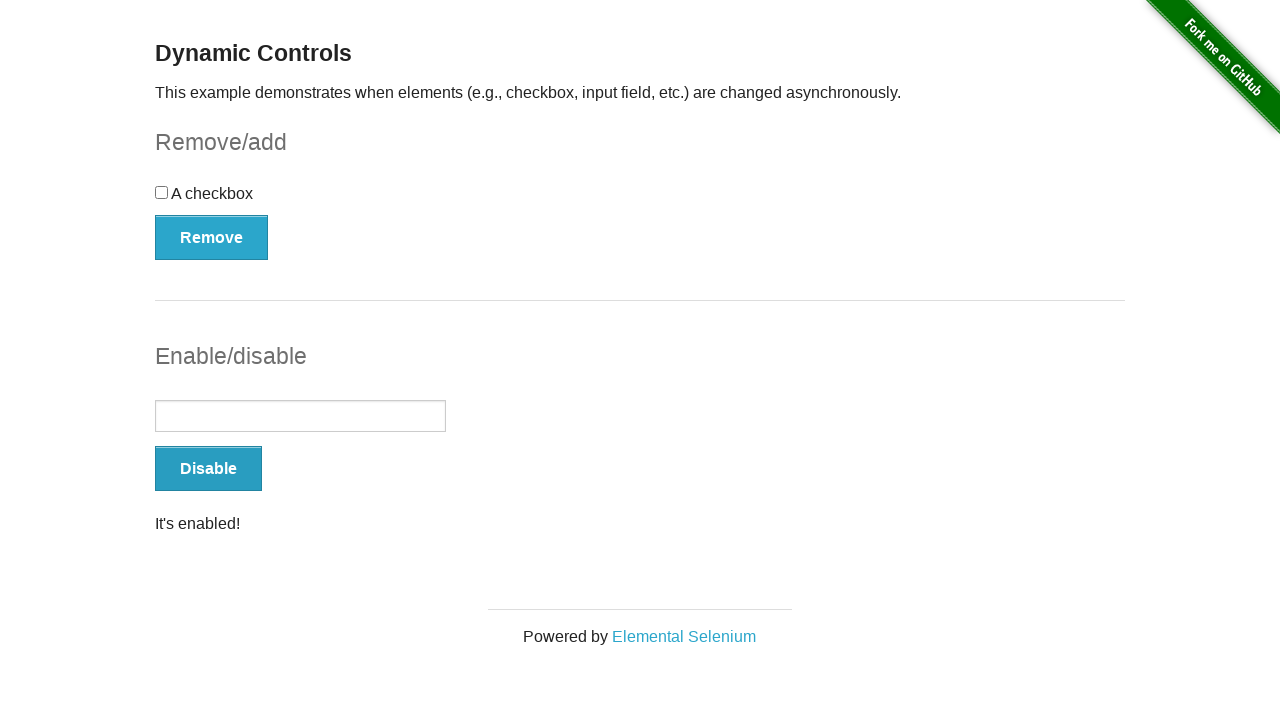

Entered 'hello' into the text input field on input[type='text']
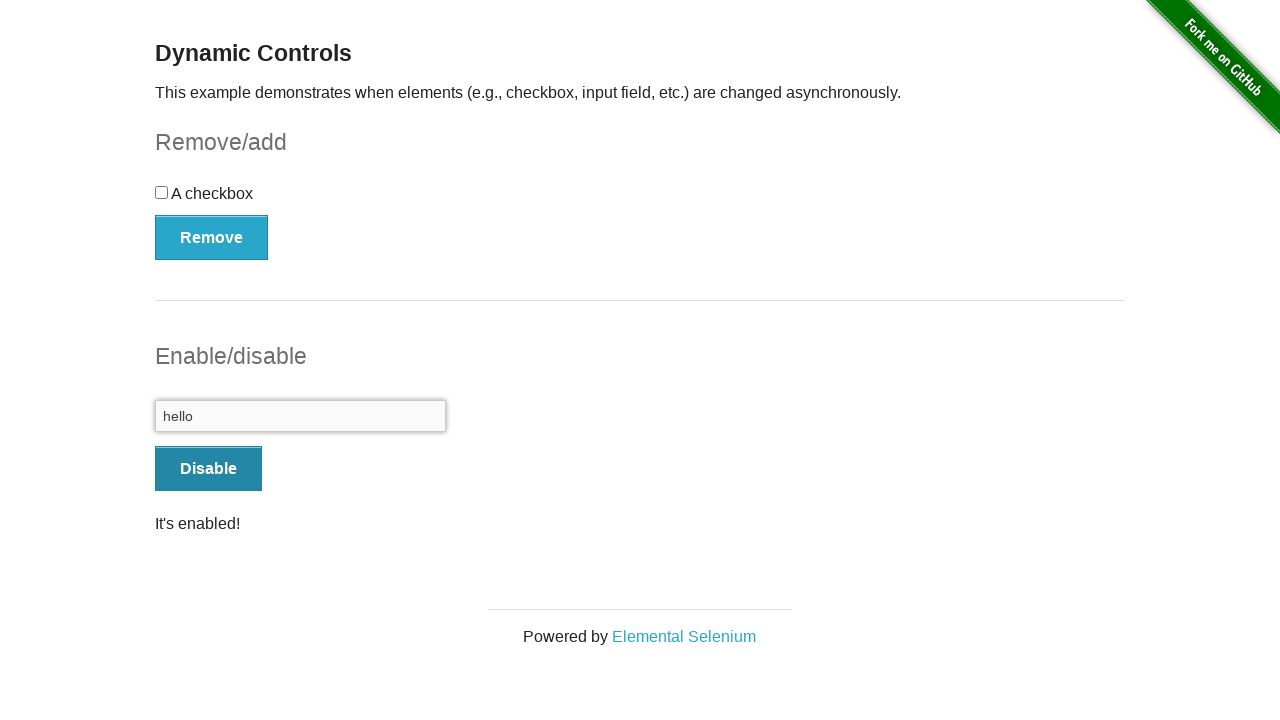

Verified that 'hello' was successfully entered into the text input field
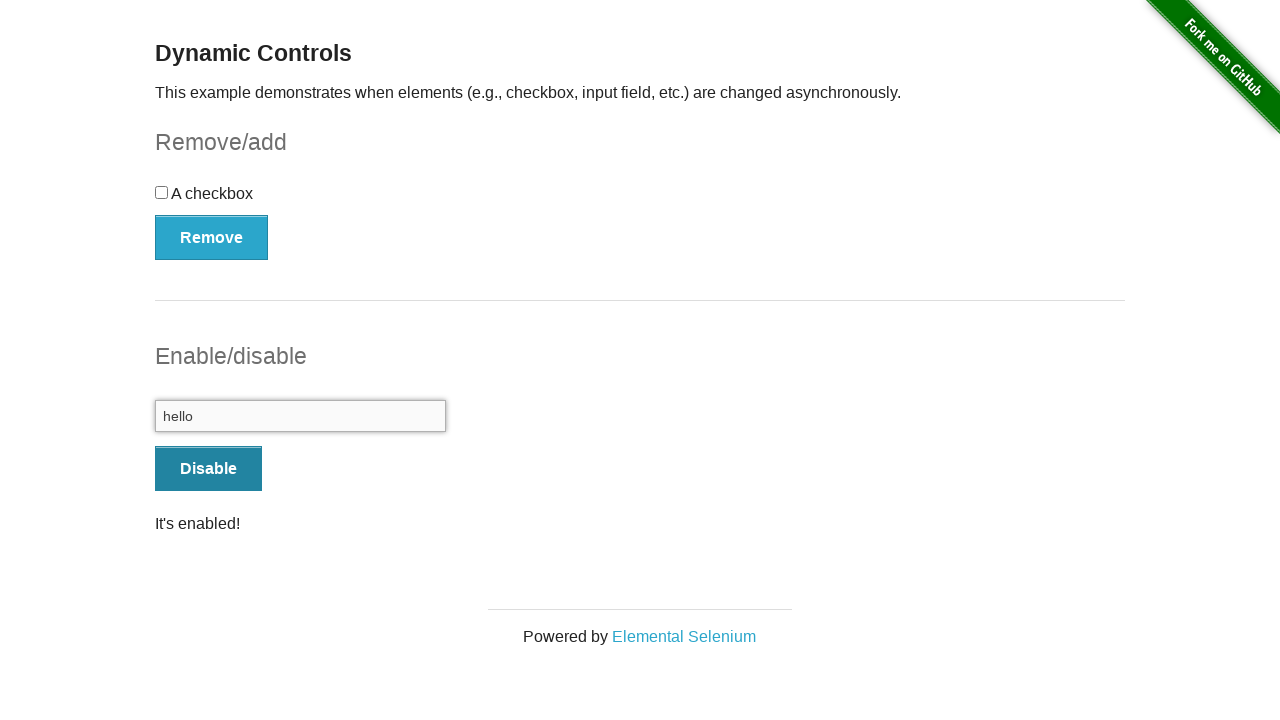

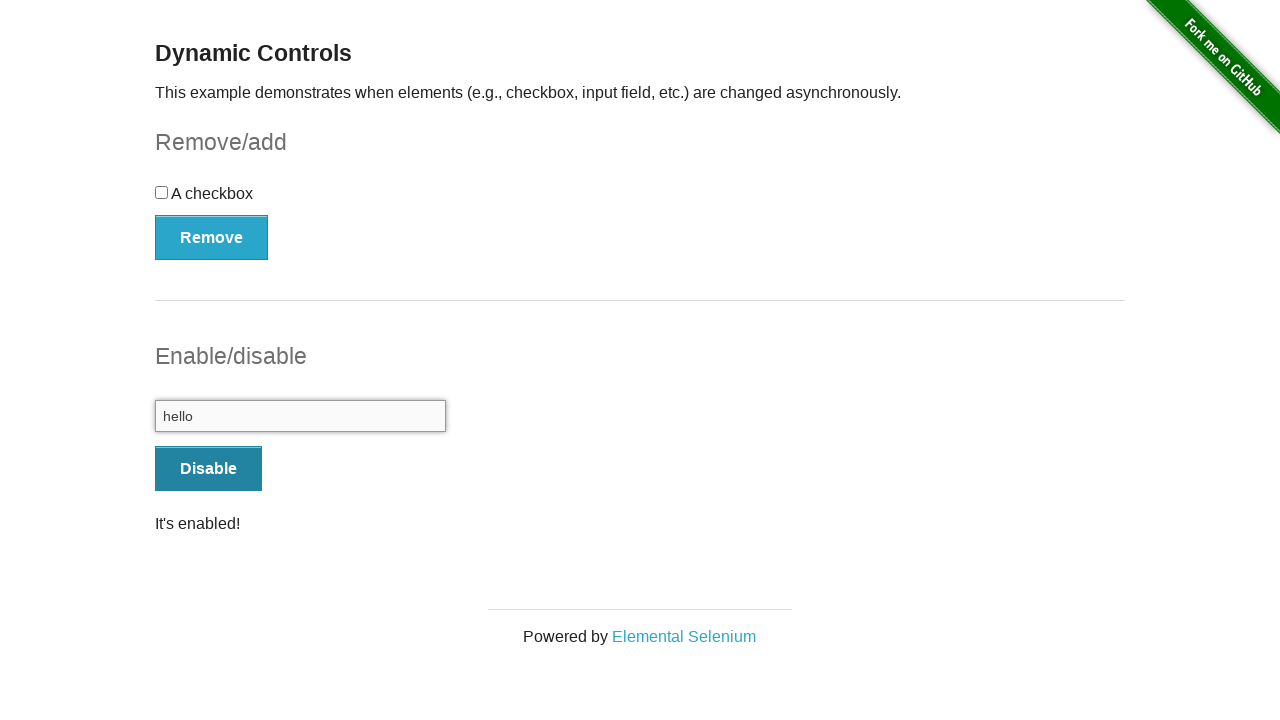